Tests dynamic autocomplete dropdown by typing a partial country name and selecting the matching option from suggestions

Starting URL: https://www.rahulshettyacademy.com/AutomationPractice/

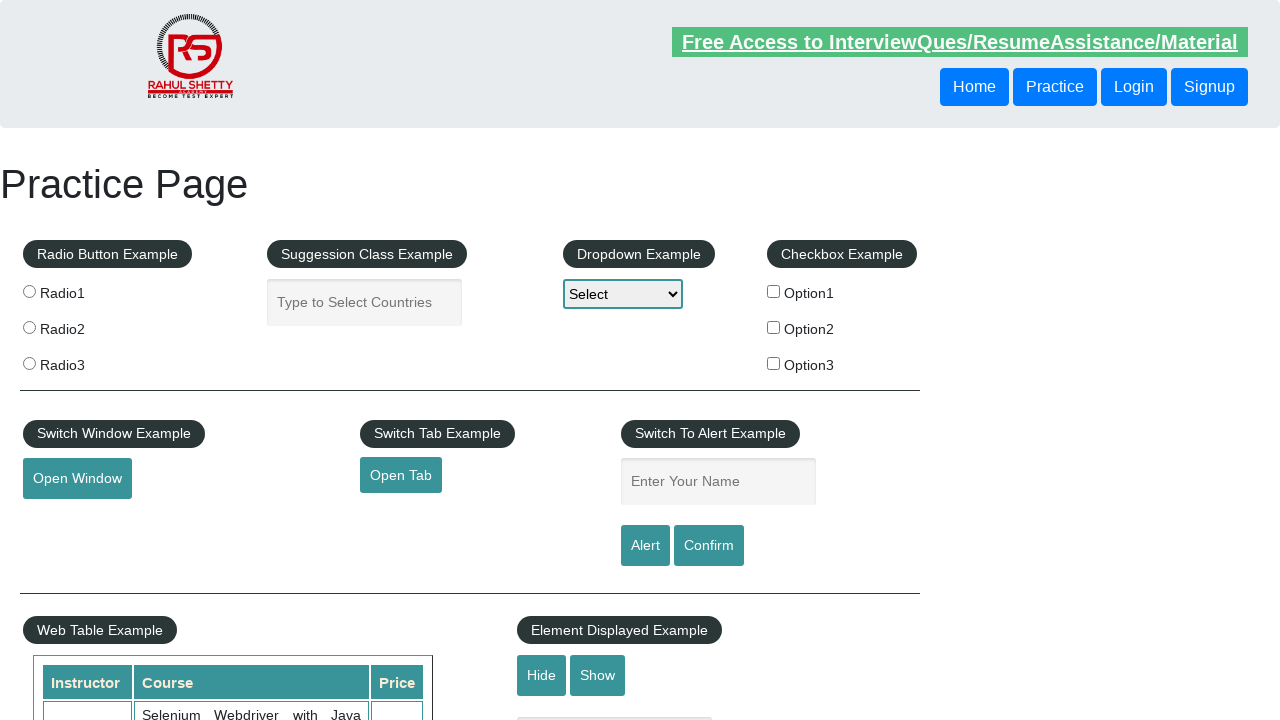

Typed 'ind' in autocomplete field to filter country options on #autocomplete
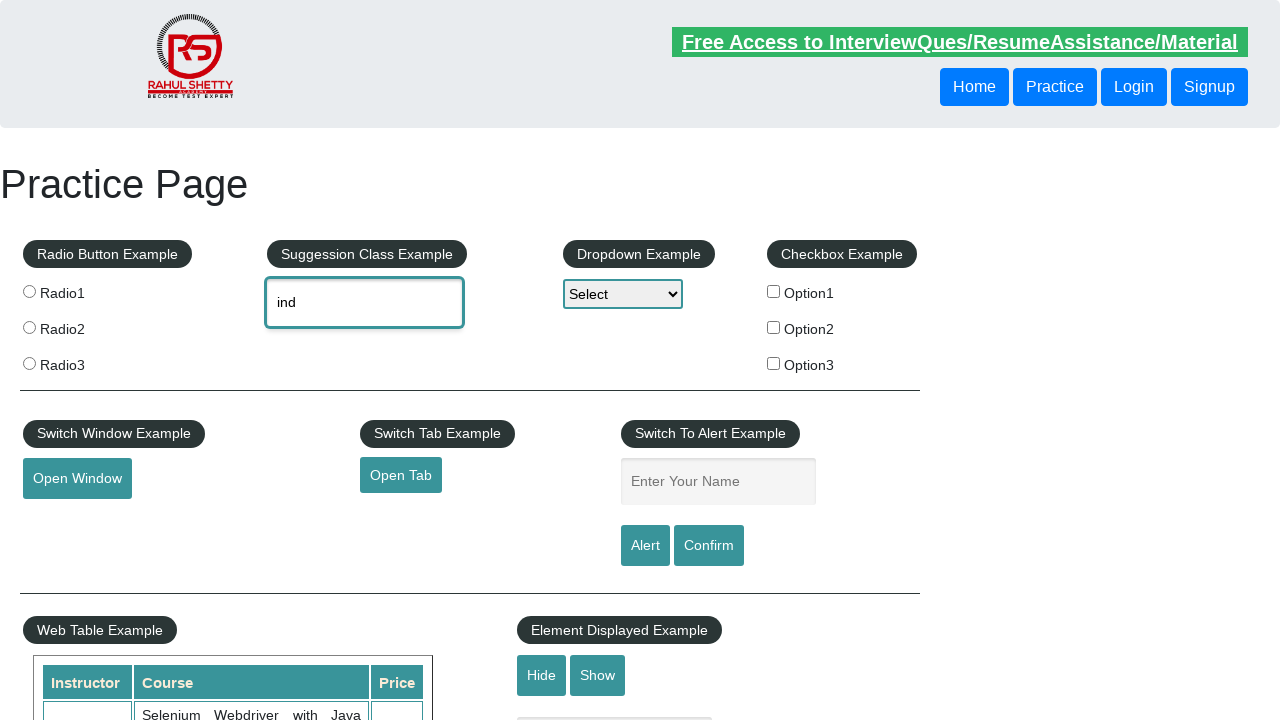

Autocomplete dropdown suggestions loaded
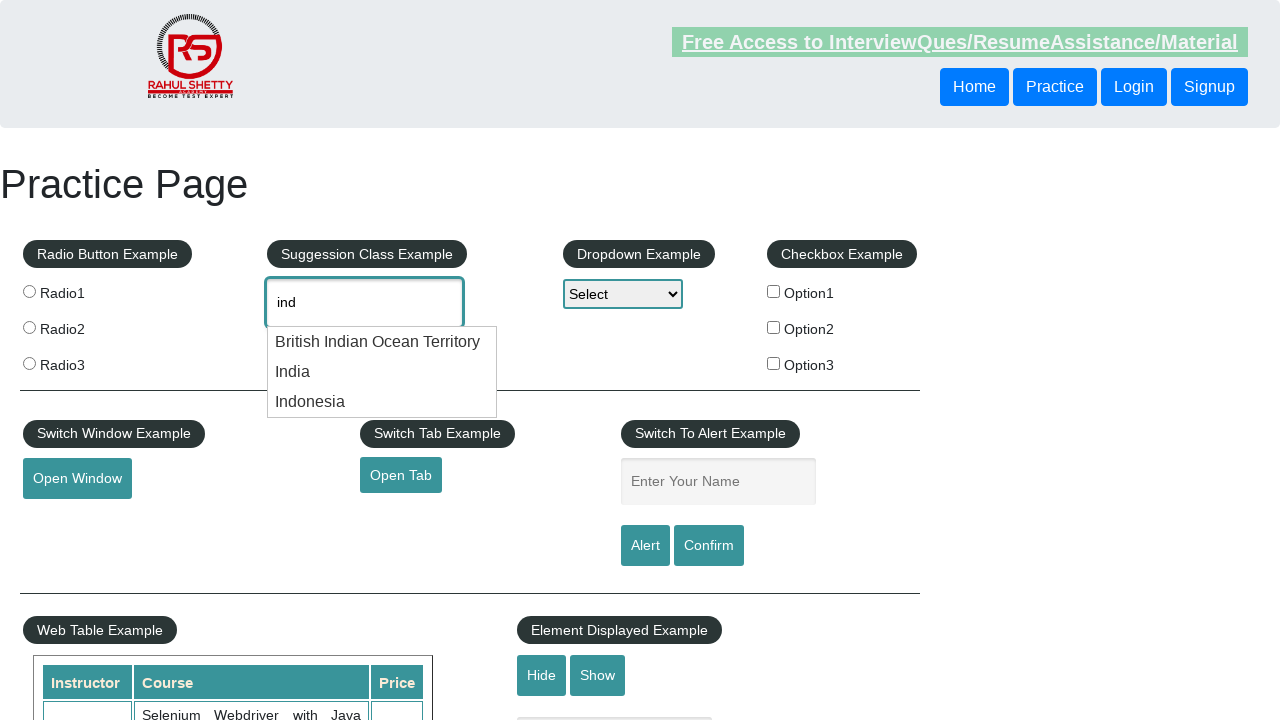

Selected 'India' from autocomplete dropdown suggestions at (382, 342) on .ui-menu-item div:has-text('India')
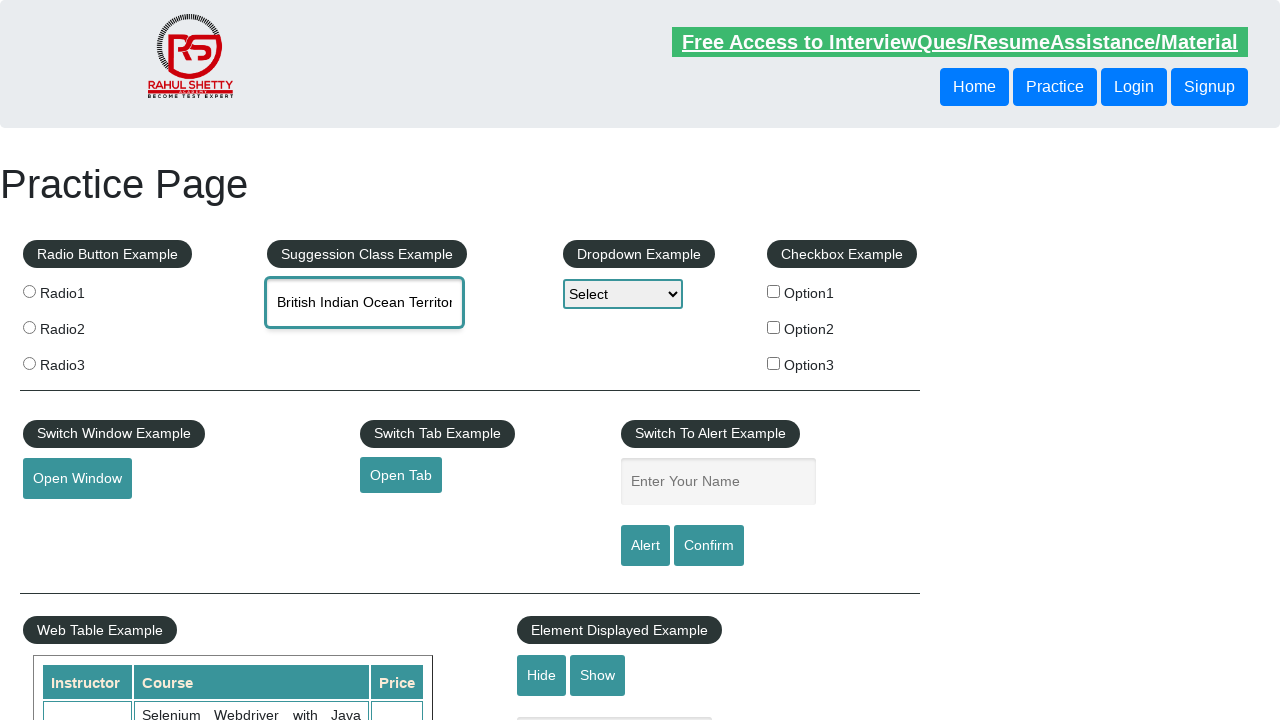

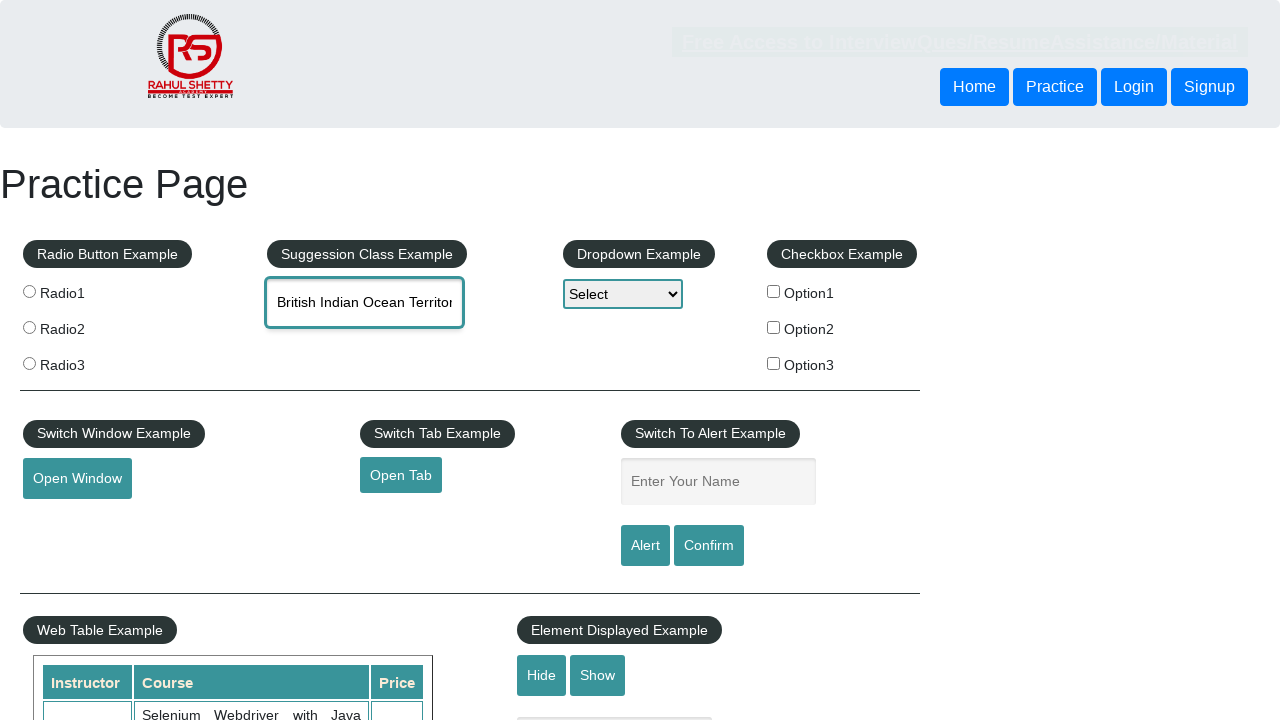